Tests adding specific vegetables (Cucumber, Broccoli, Tomato) to cart from a grocery shopping practice website by iterating through products and clicking ADD TO CART for matching items

Starting URL: https://rahulshettyacademy.com/seleniumPractise/#/

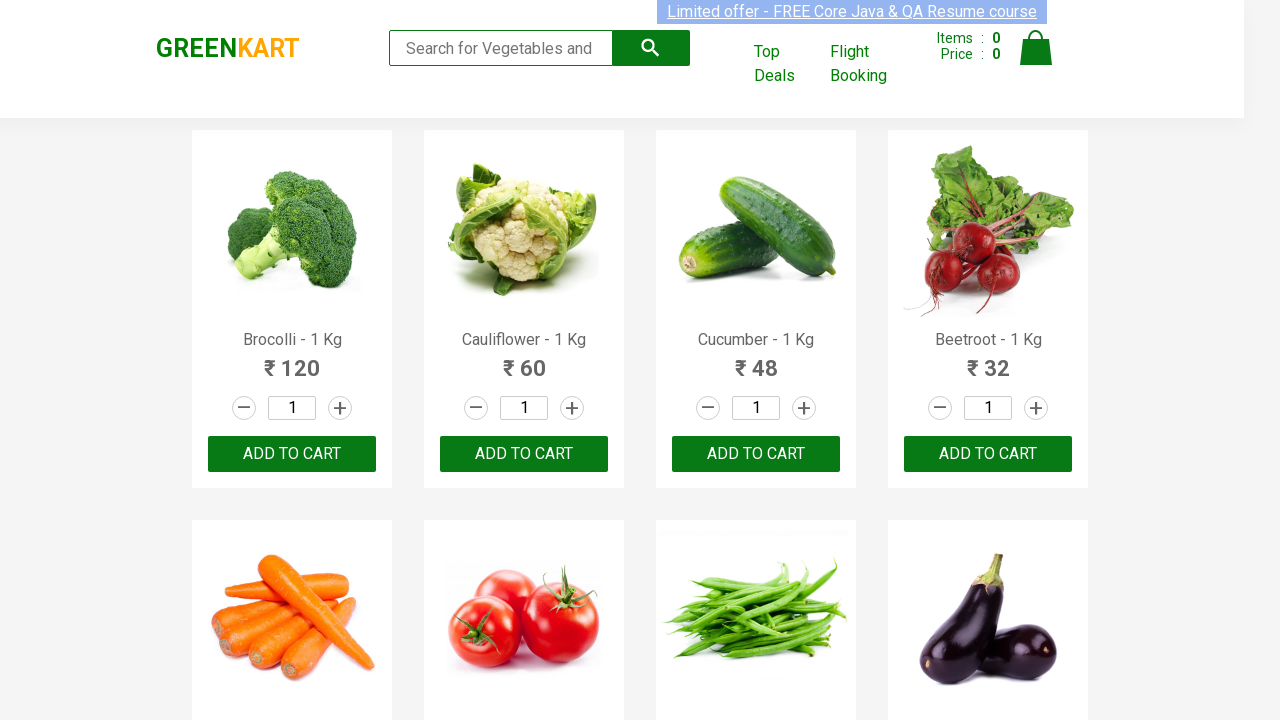

Waited for product names to load on the page
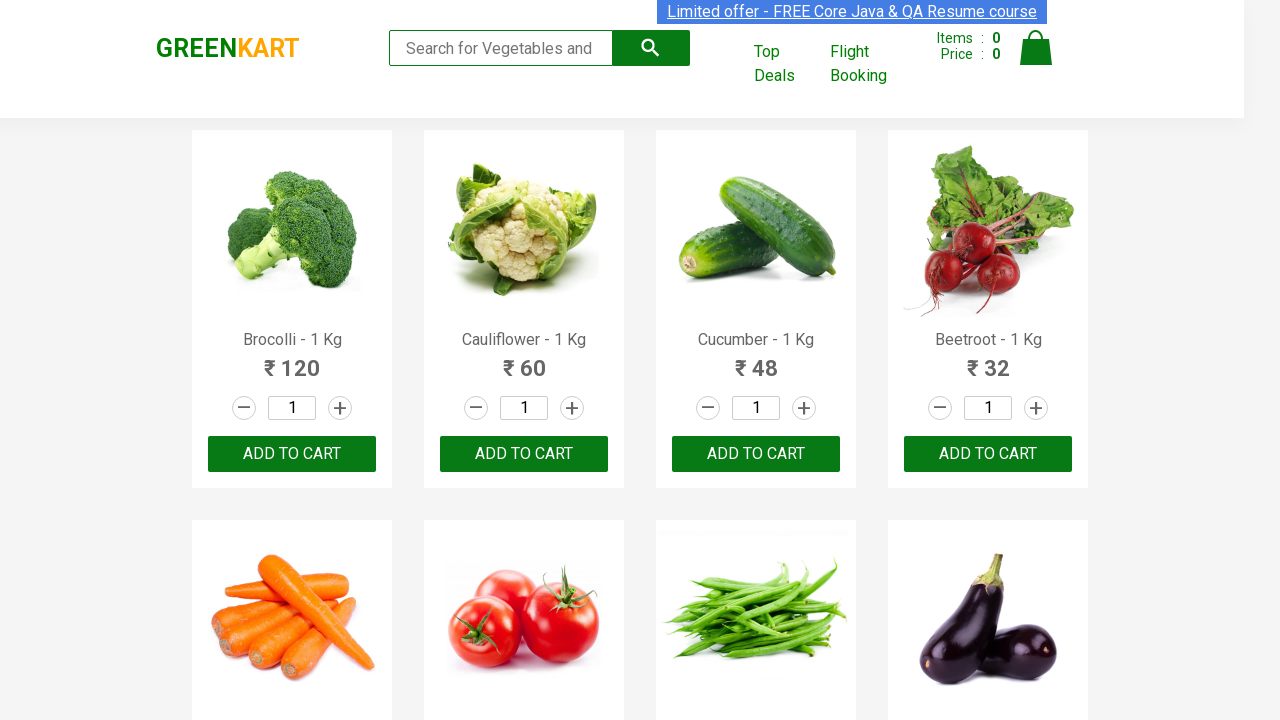

Retrieved all product name elements from the page
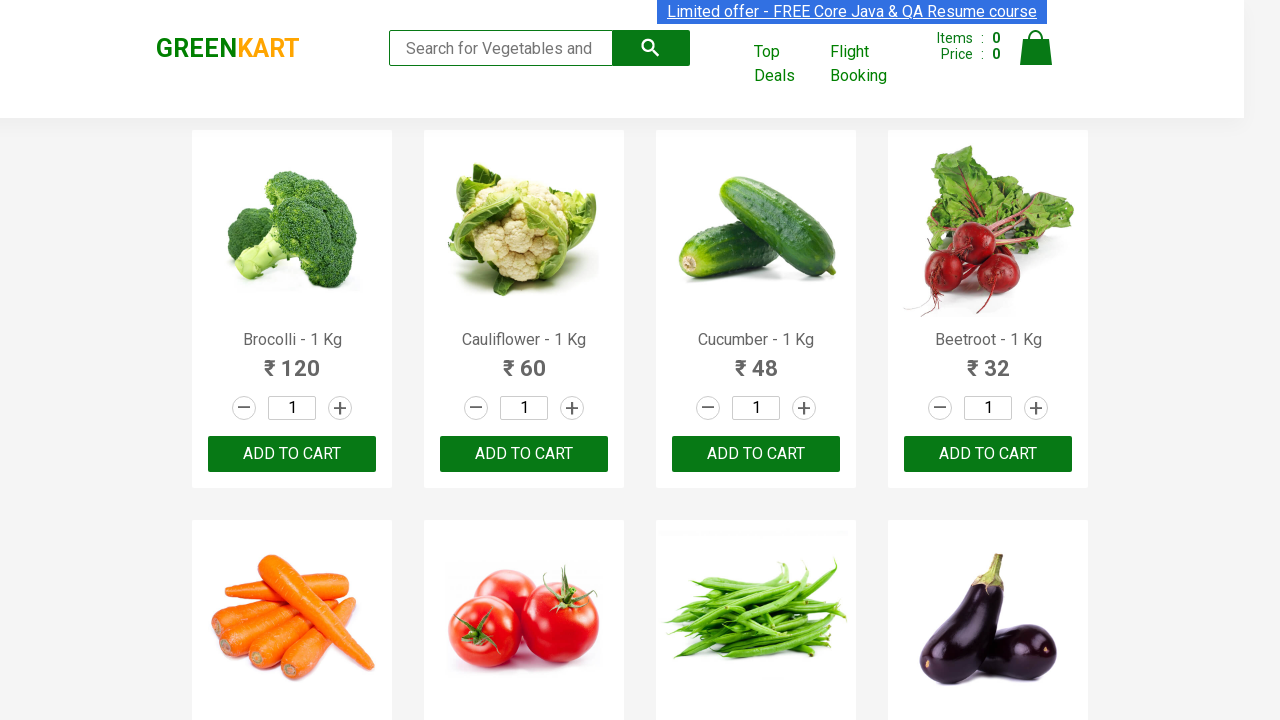

Retrieved product text: 'Brocolli - 1 Kg'
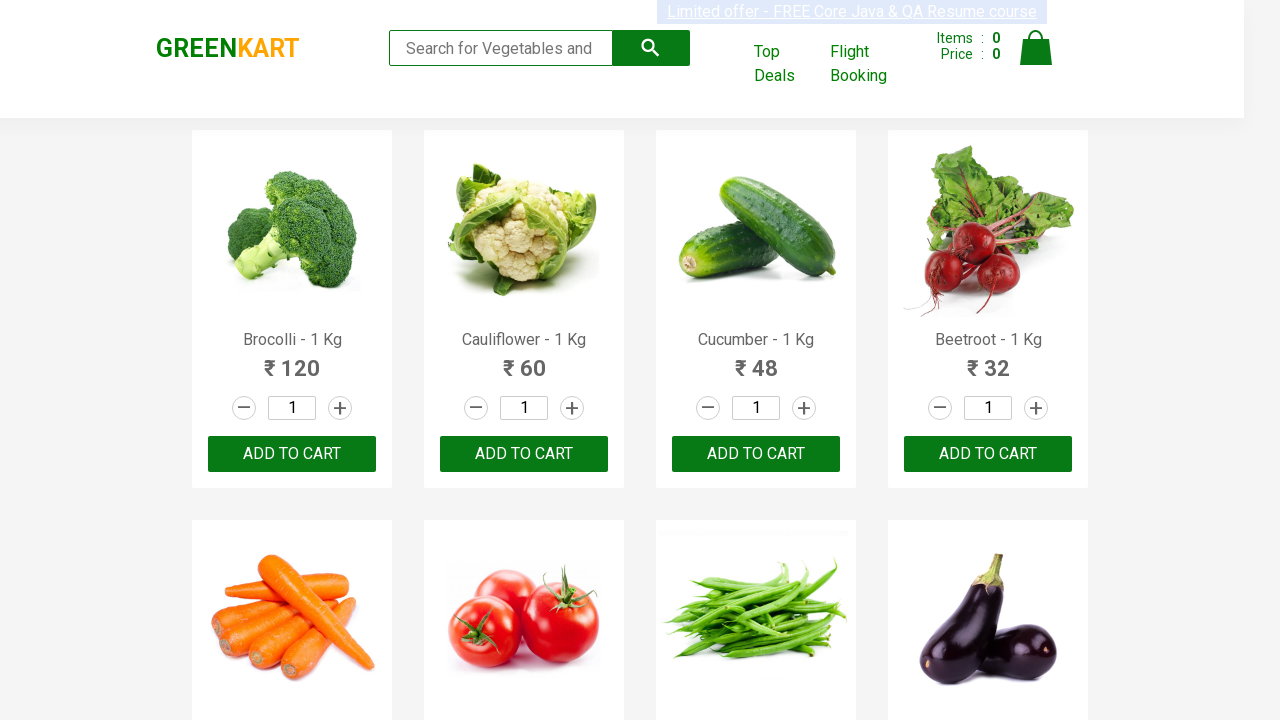

Extracted formatted product name: 'Brocolli'
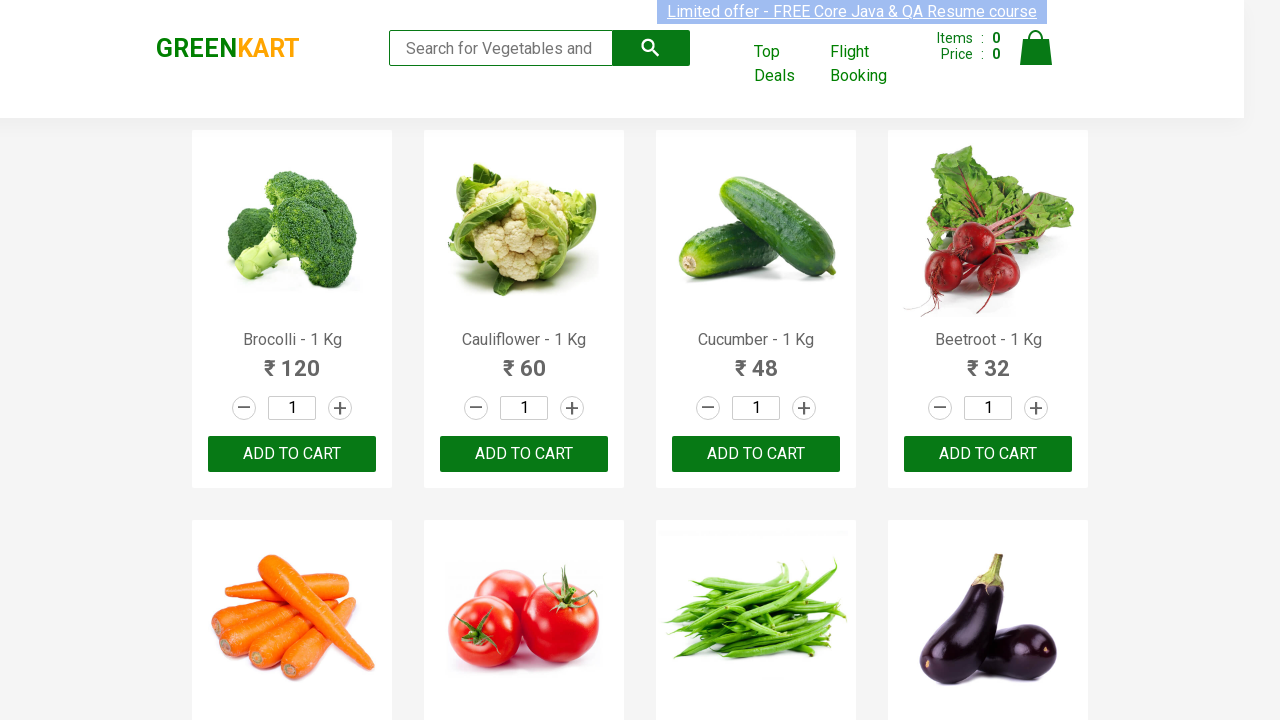

Retrieved all ADD TO CART buttons (product 'Brocolli' matches list)
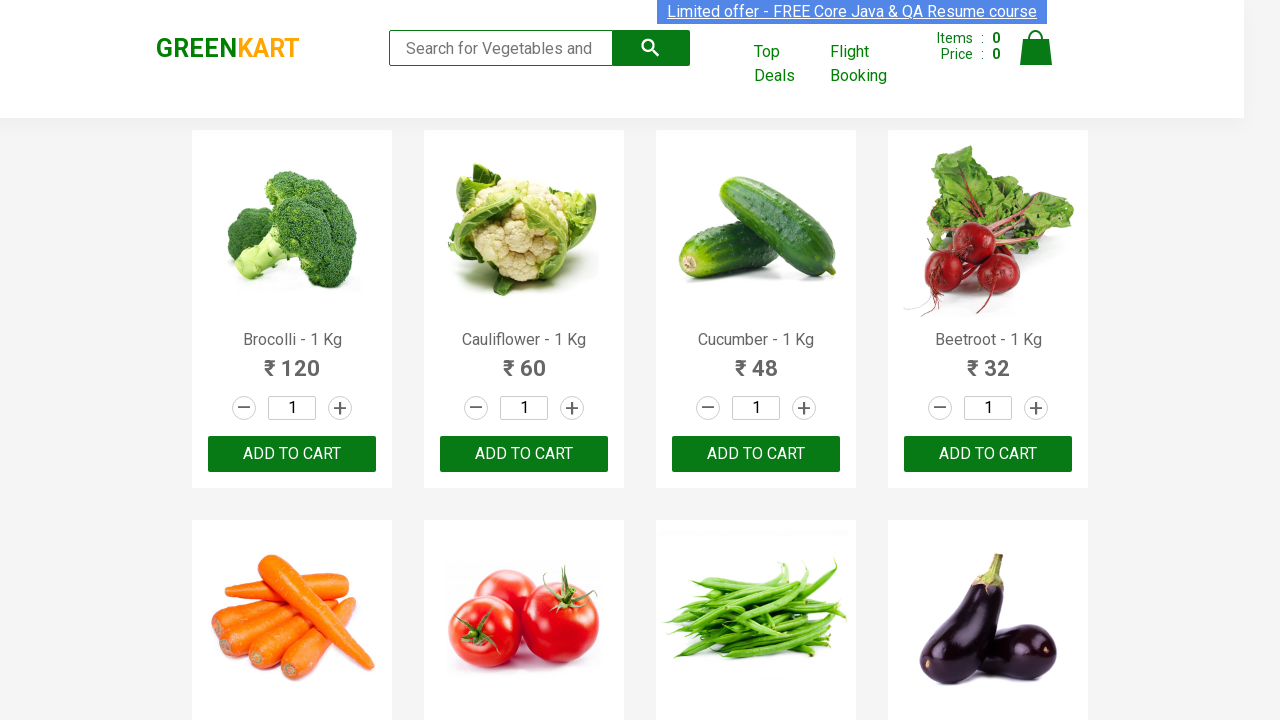

Clicked ADD TO CART button for 'Brocolli' at (292, 454) on xpath=//button[text()='ADD TO CART'] >> nth=0
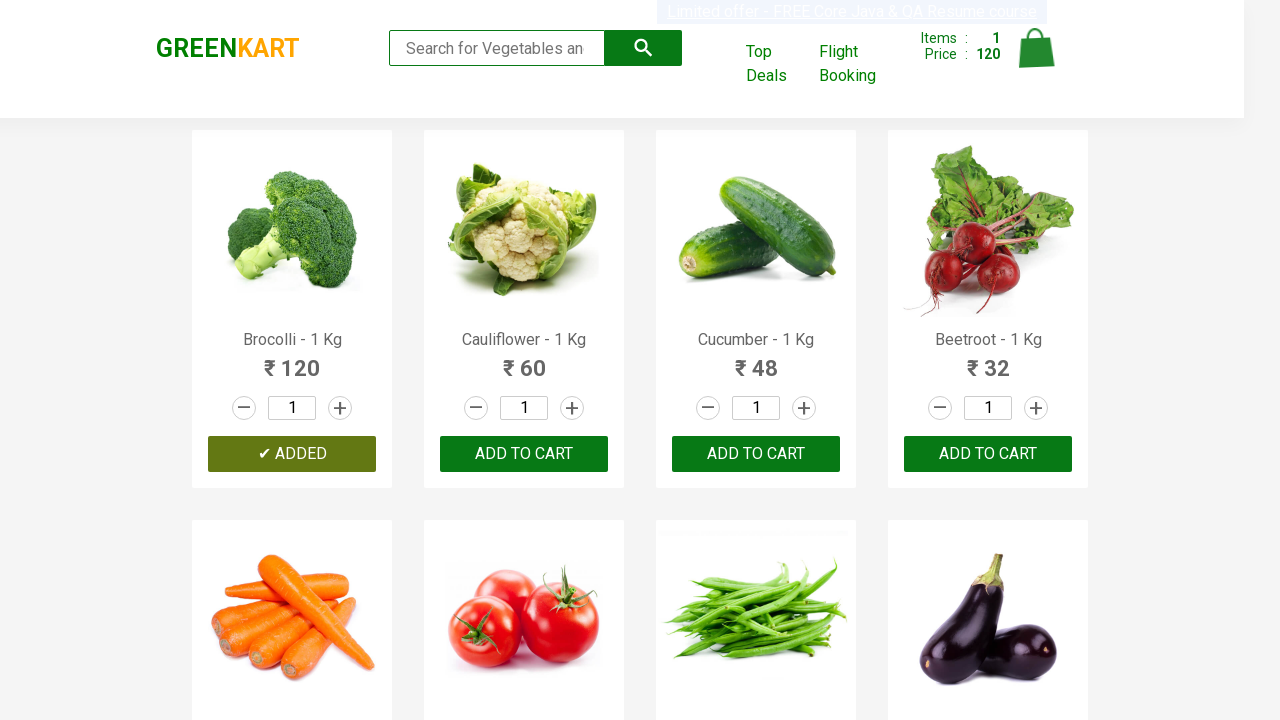

Item added to cart (total items added: 1)
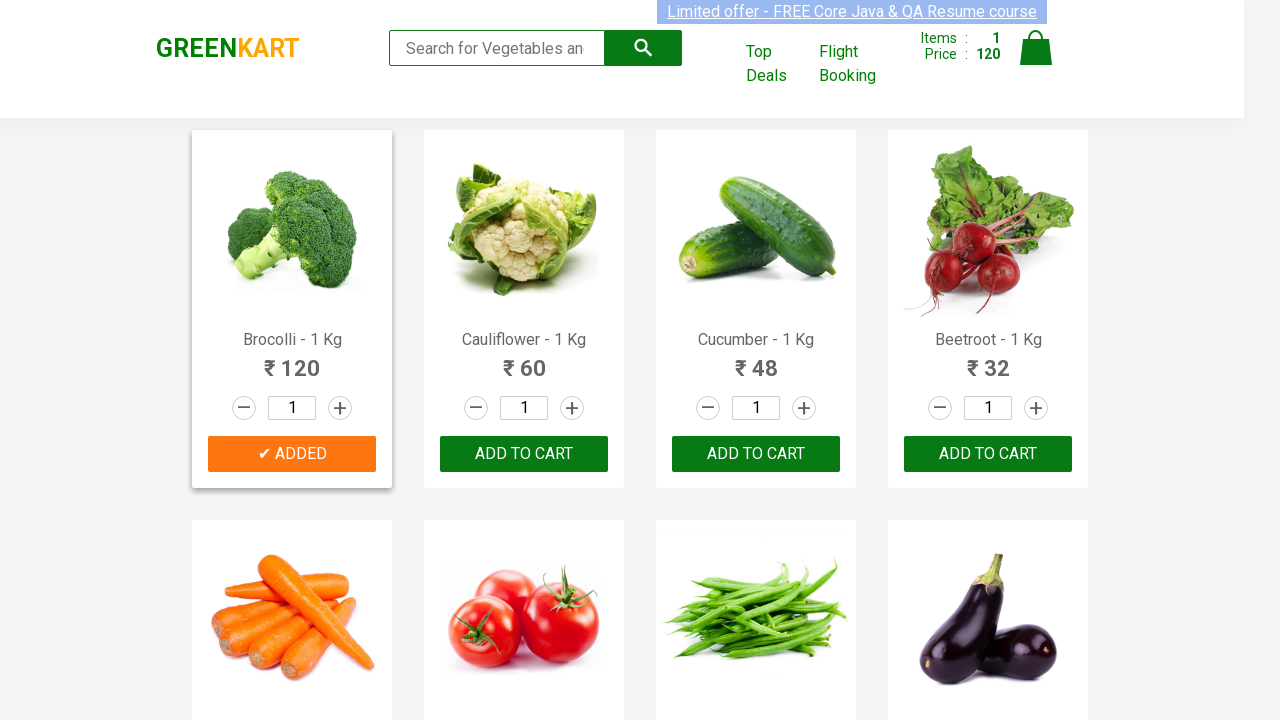

Retrieved product text: 'Cauliflower - 1 Kg'
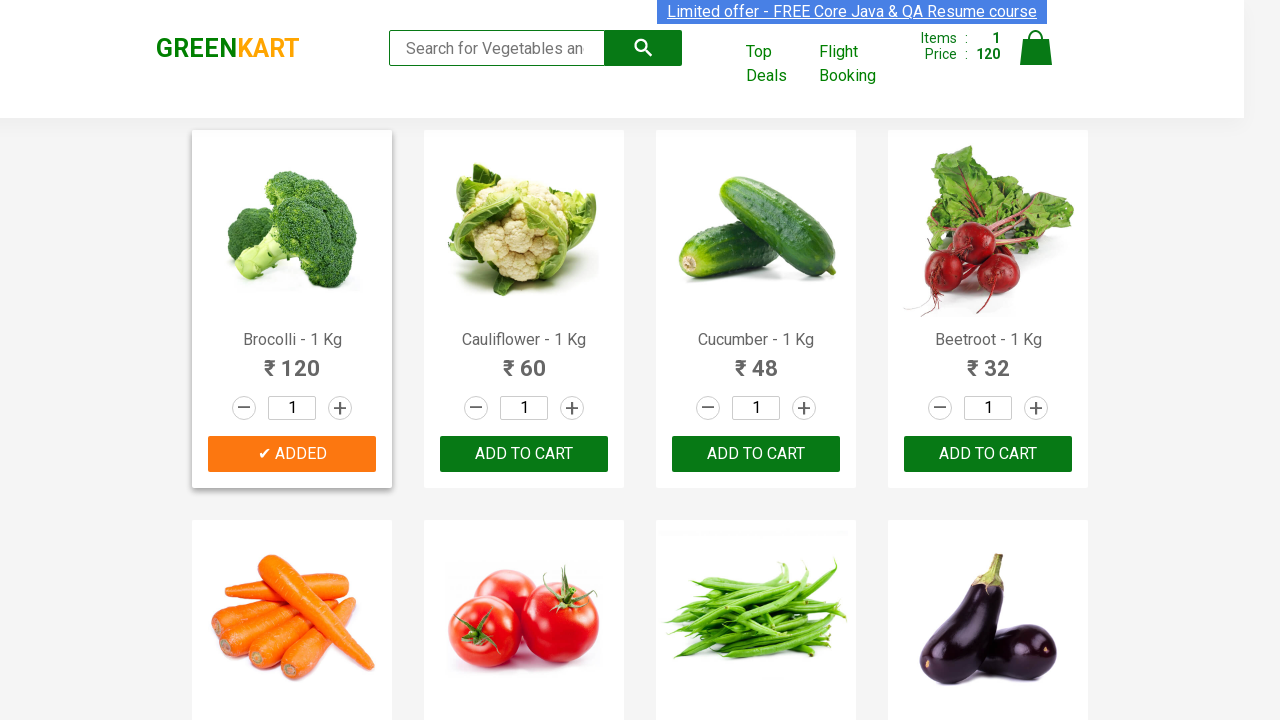

Extracted formatted product name: 'Cauliflower'
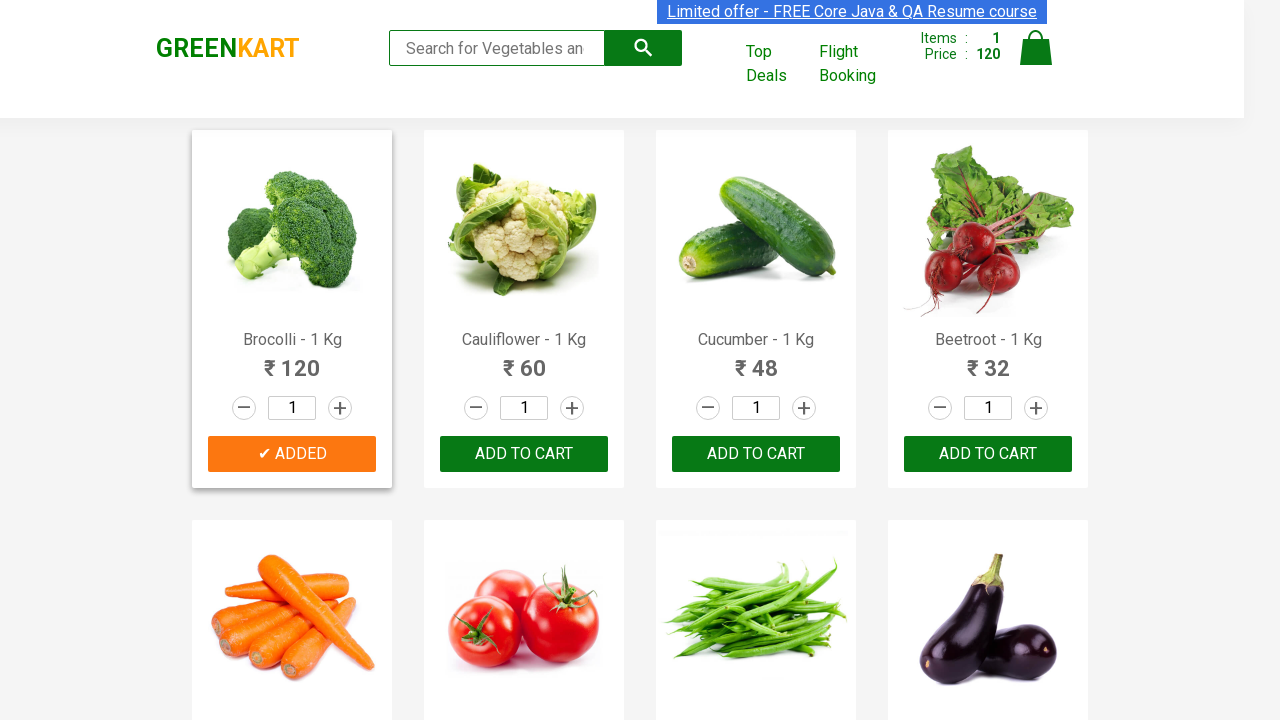

Retrieved product text: 'Cucumber - 1 Kg'
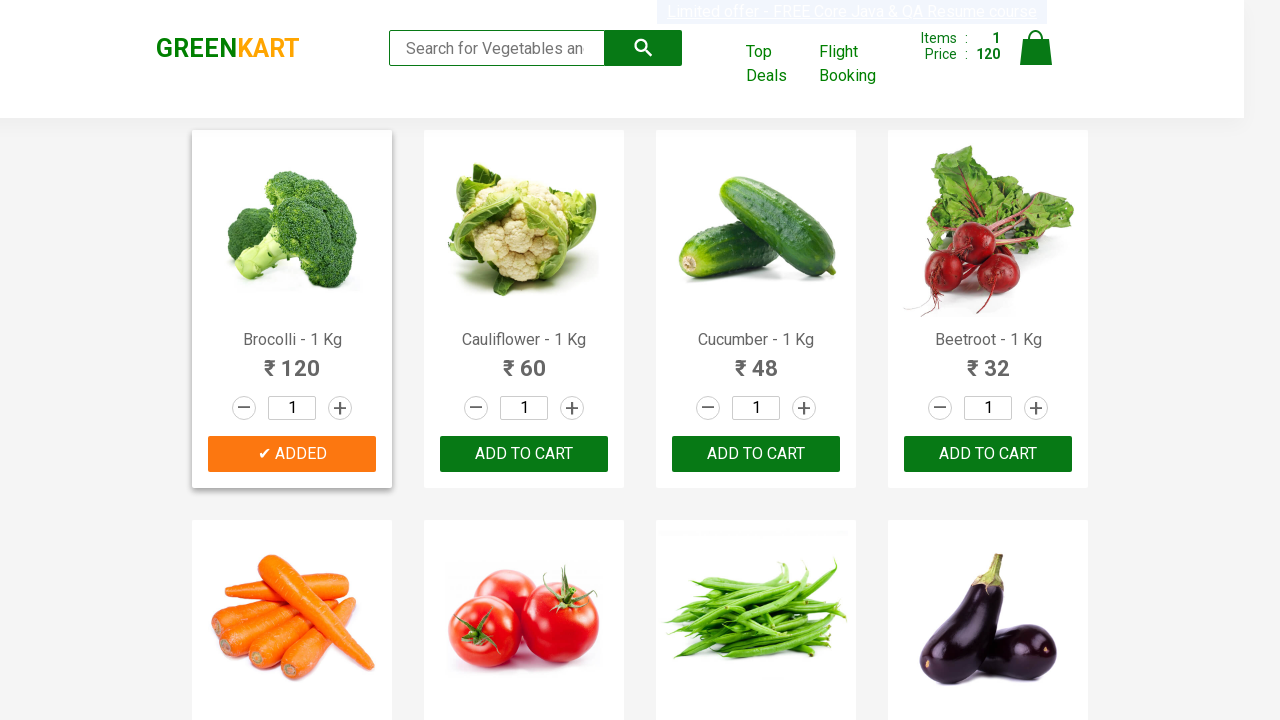

Extracted formatted product name: 'Cucumber'
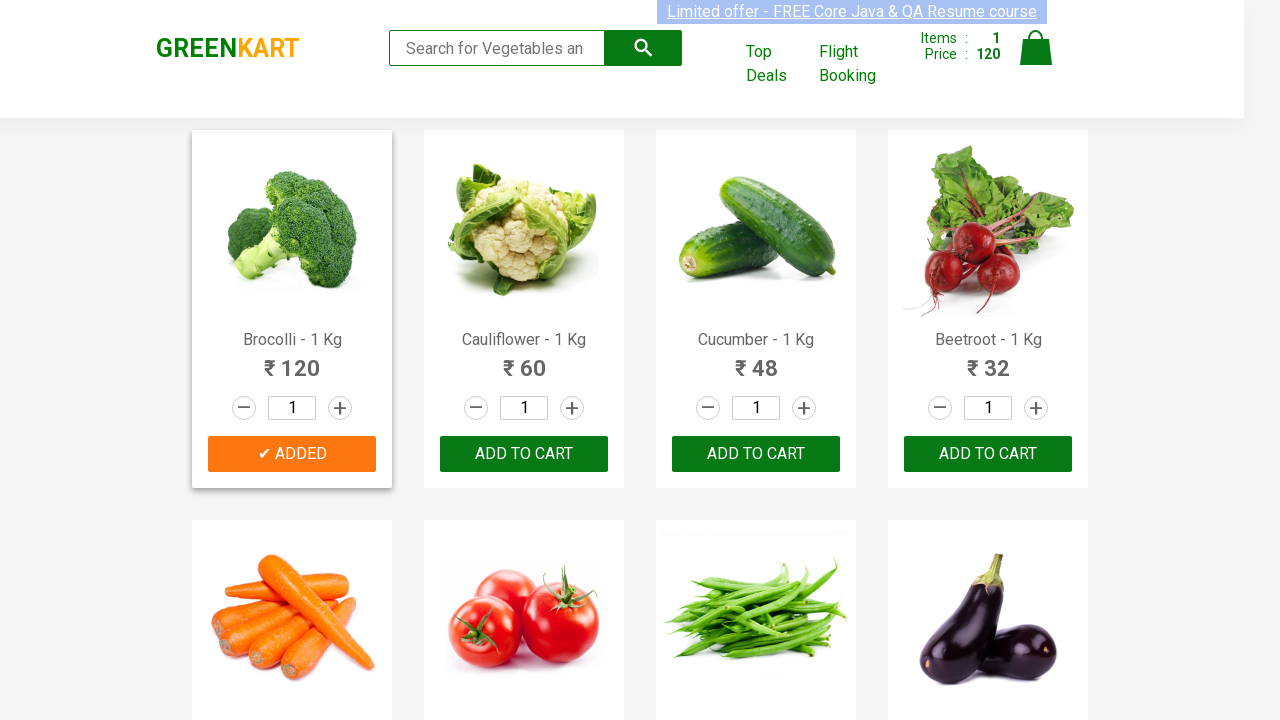

Retrieved all ADD TO CART buttons (product 'Cucumber' matches list)
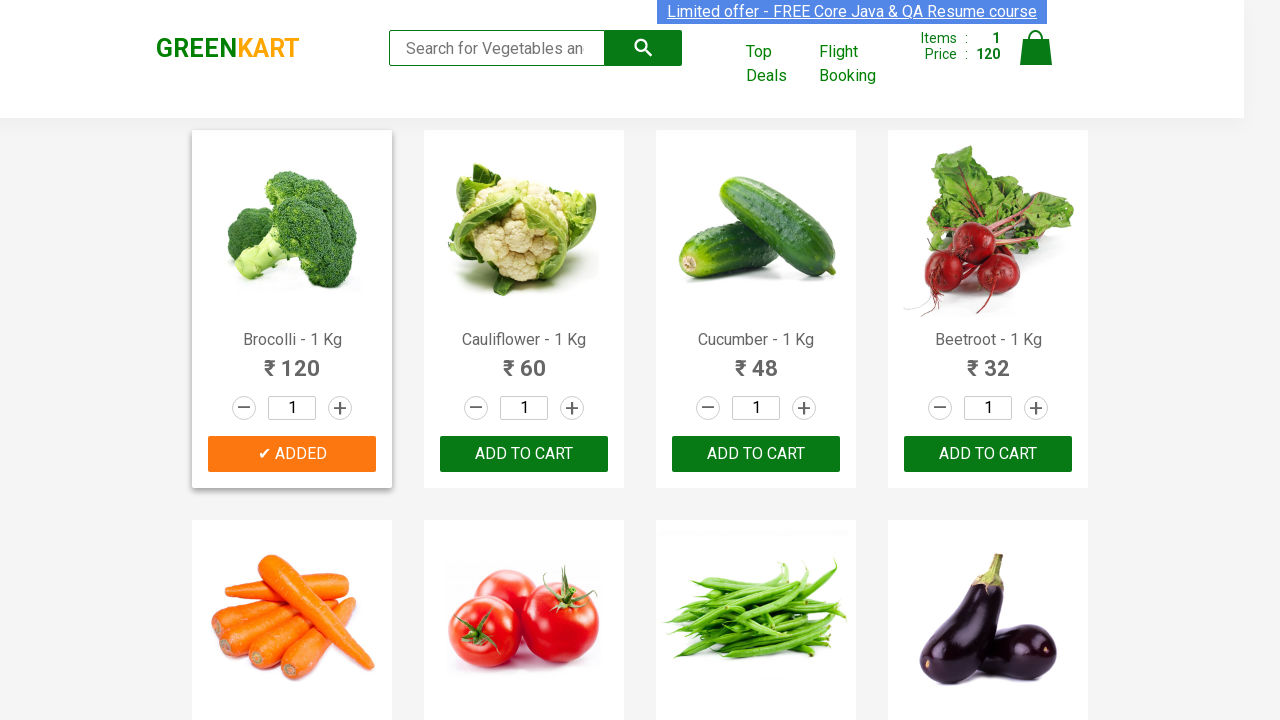

Clicked ADD TO CART button for 'Cucumber' at (988, 454) on xpath=//button[text()='ADD TO CART'] >> nth=2
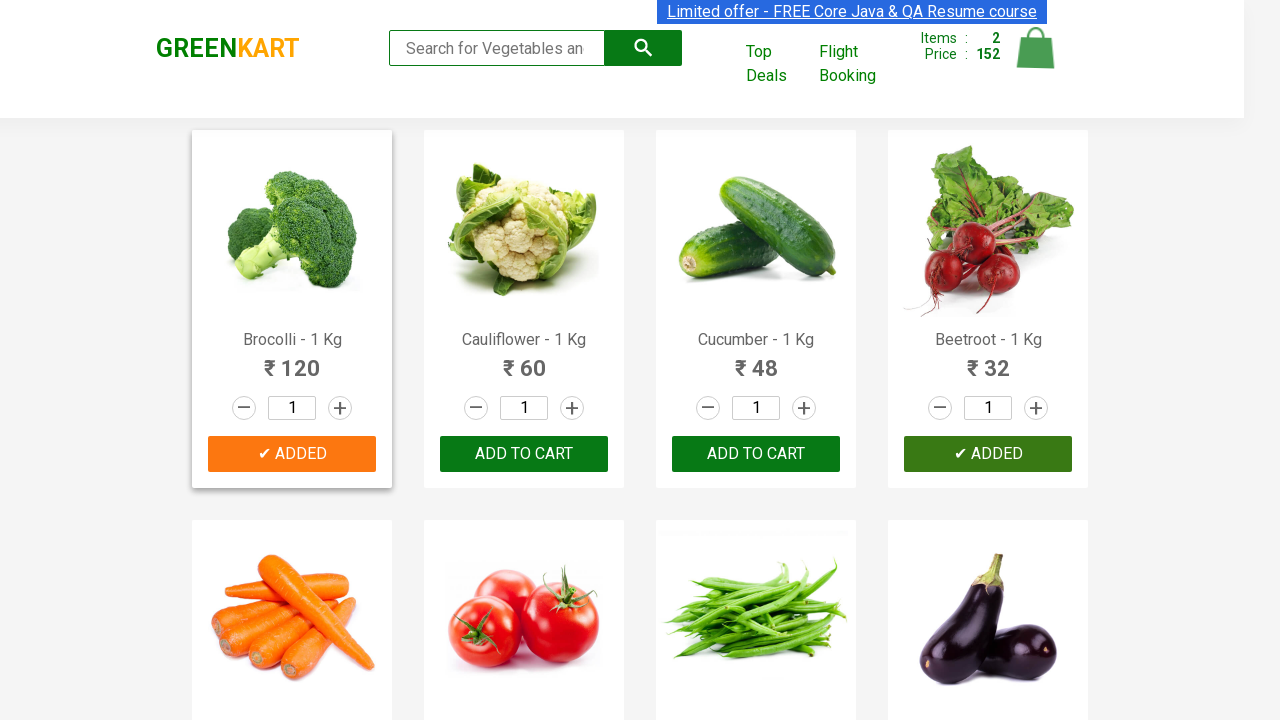

Item added to cart (total items added: 2)
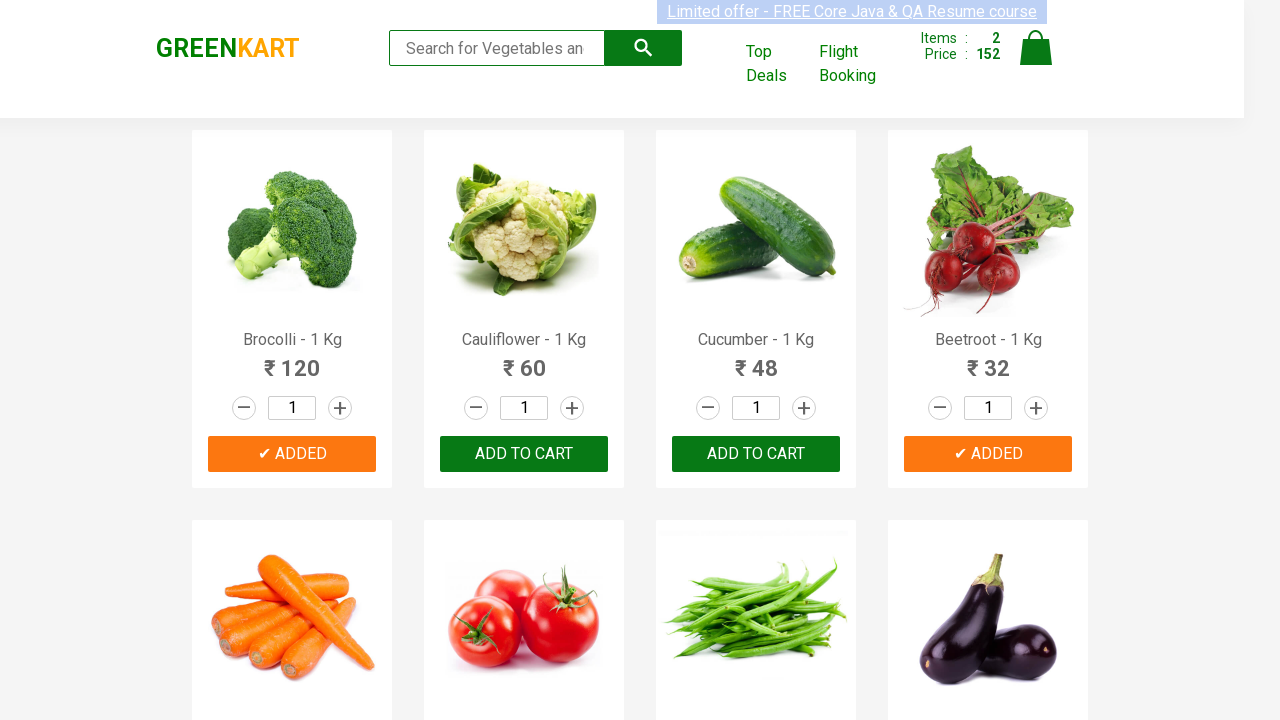

Retrieved product text: 'Beetroot - 1 Kg'
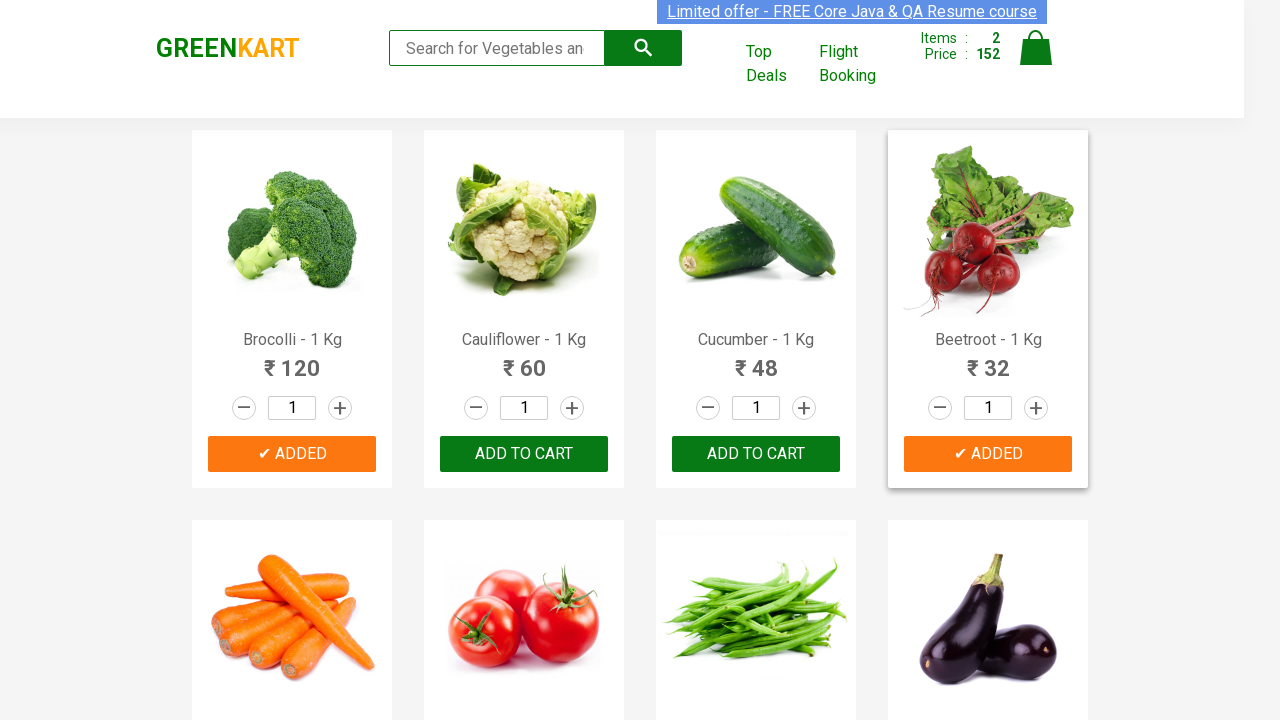

Extracted formatted product name: 'Beetroot'
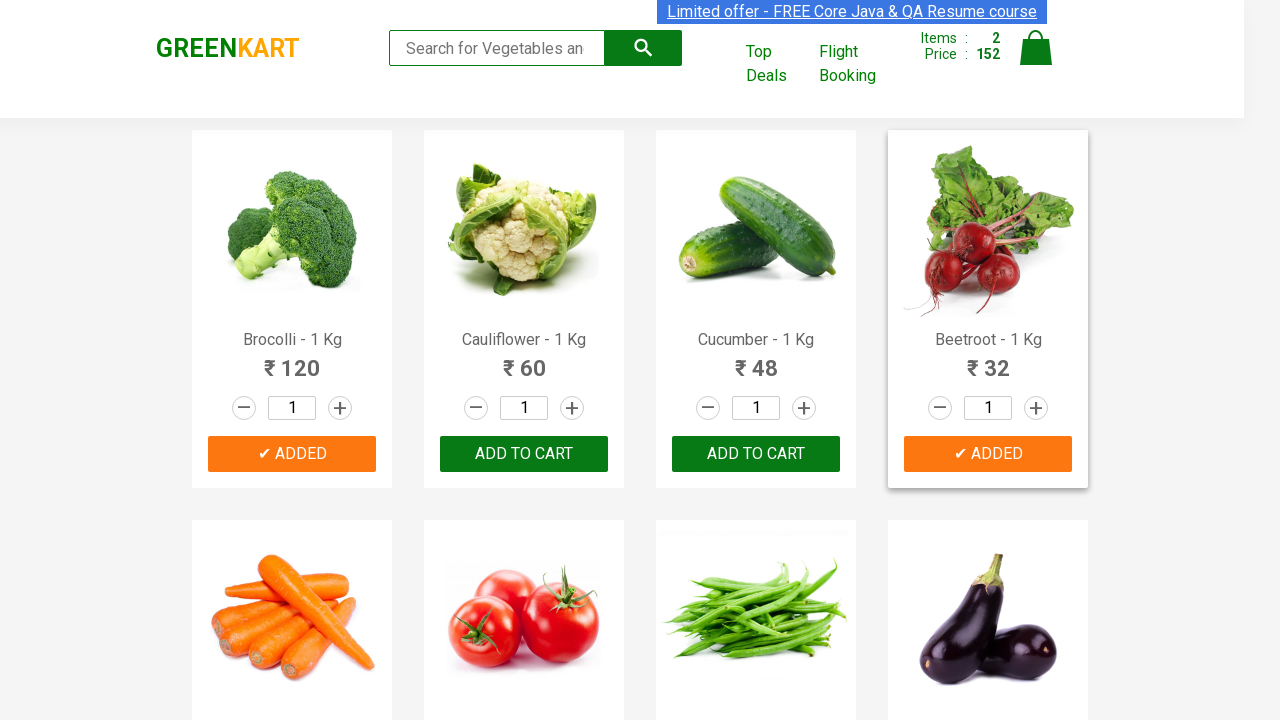

Retrieved product text: 'Carrot - 1 Kg'
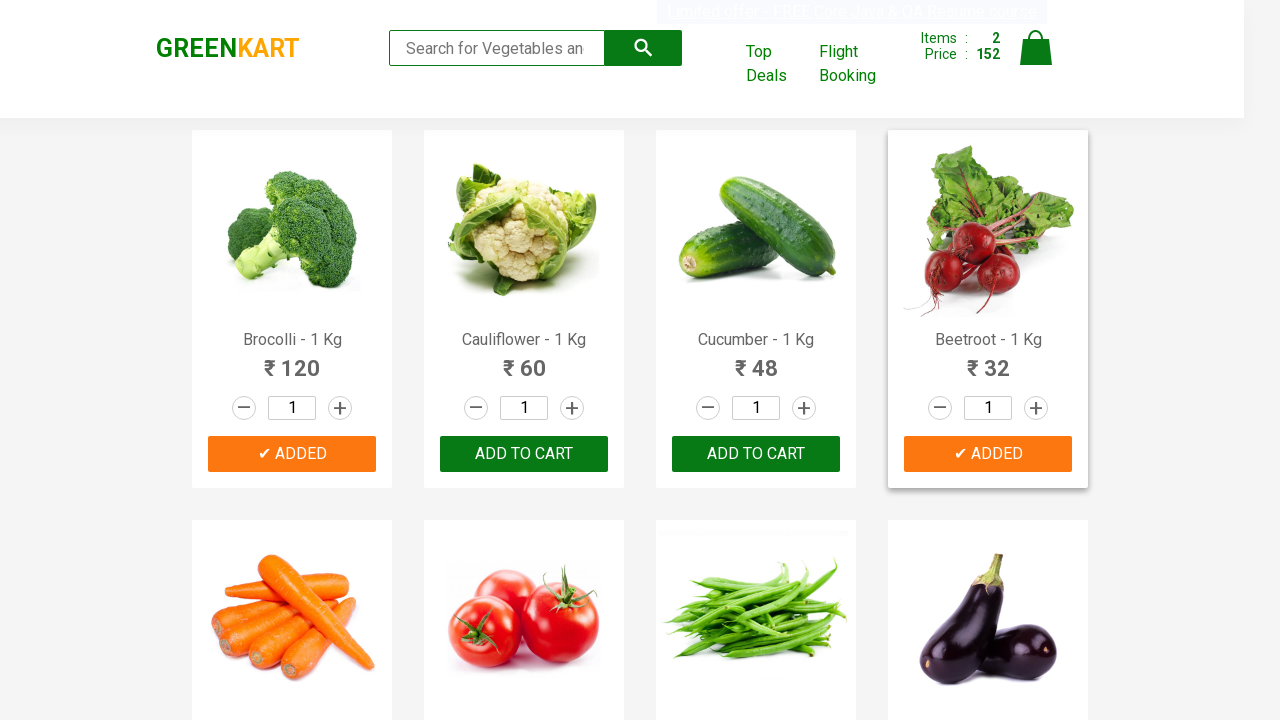

Extracted formatted product name: 'Carrot'
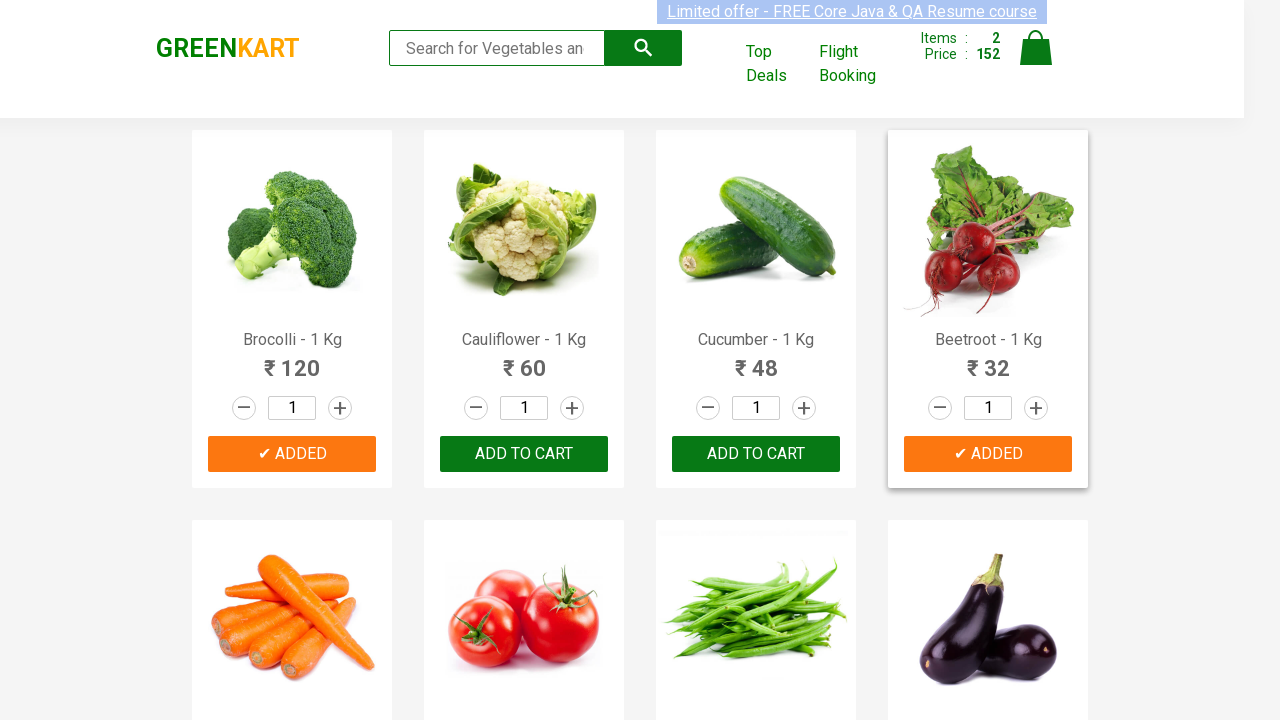

Retrieved product text: 'Tomato - 1 Kg'
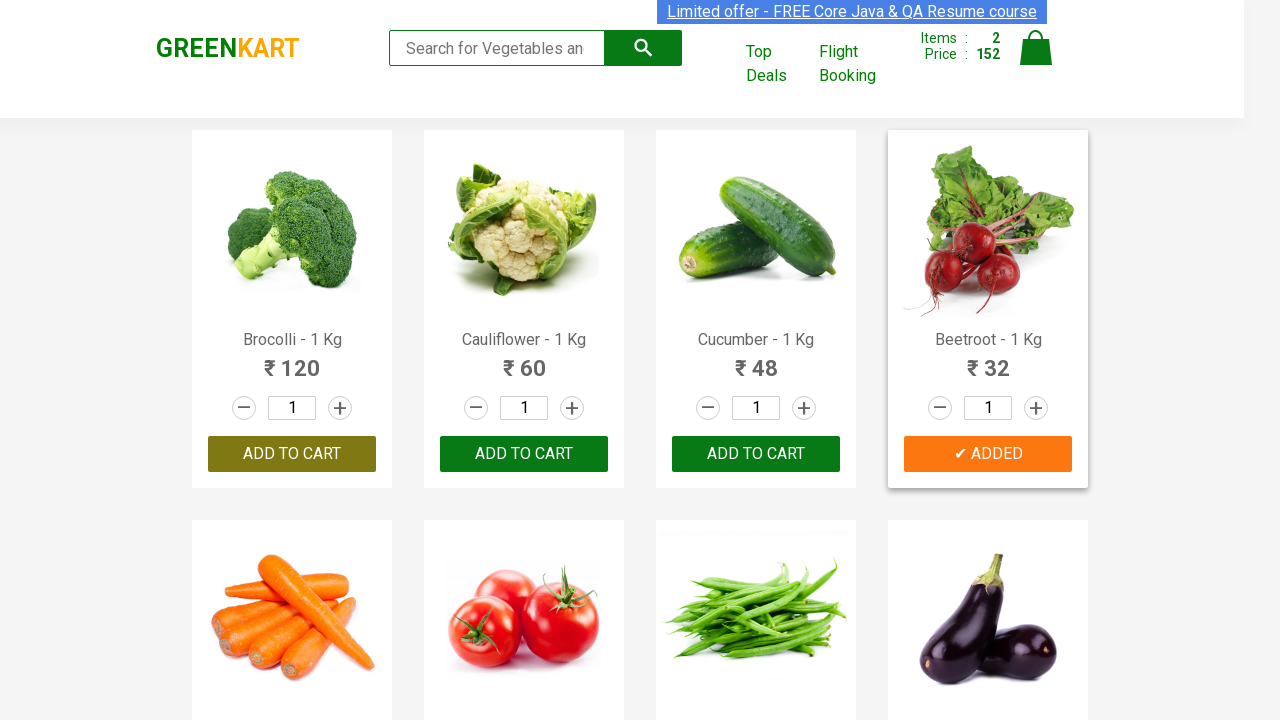

Extracted formatted product name: 'Tomato'
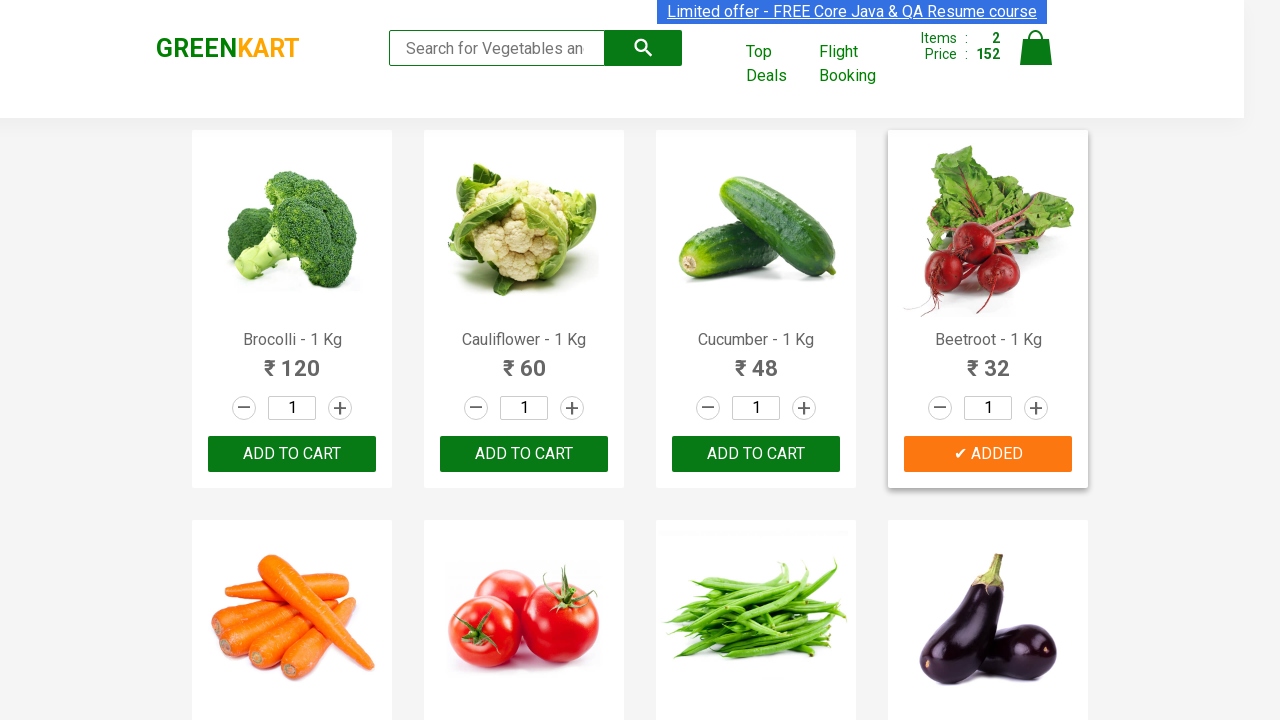

Retrieved all ADD TO CART buttons (product 'Tomato' matches list)
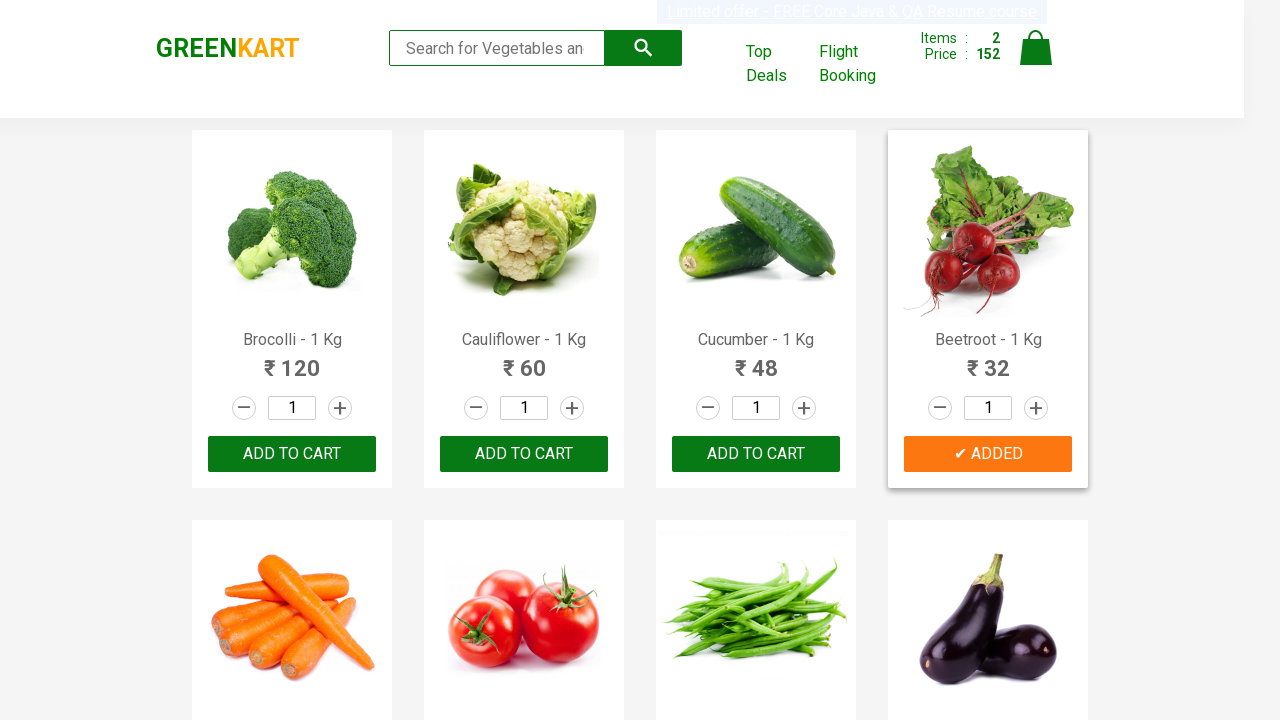

Clicked ADD TO CART button for 'Tomato' at (756, 360) on xpath=//button[text()='ADD TO CART'] >> nth=5
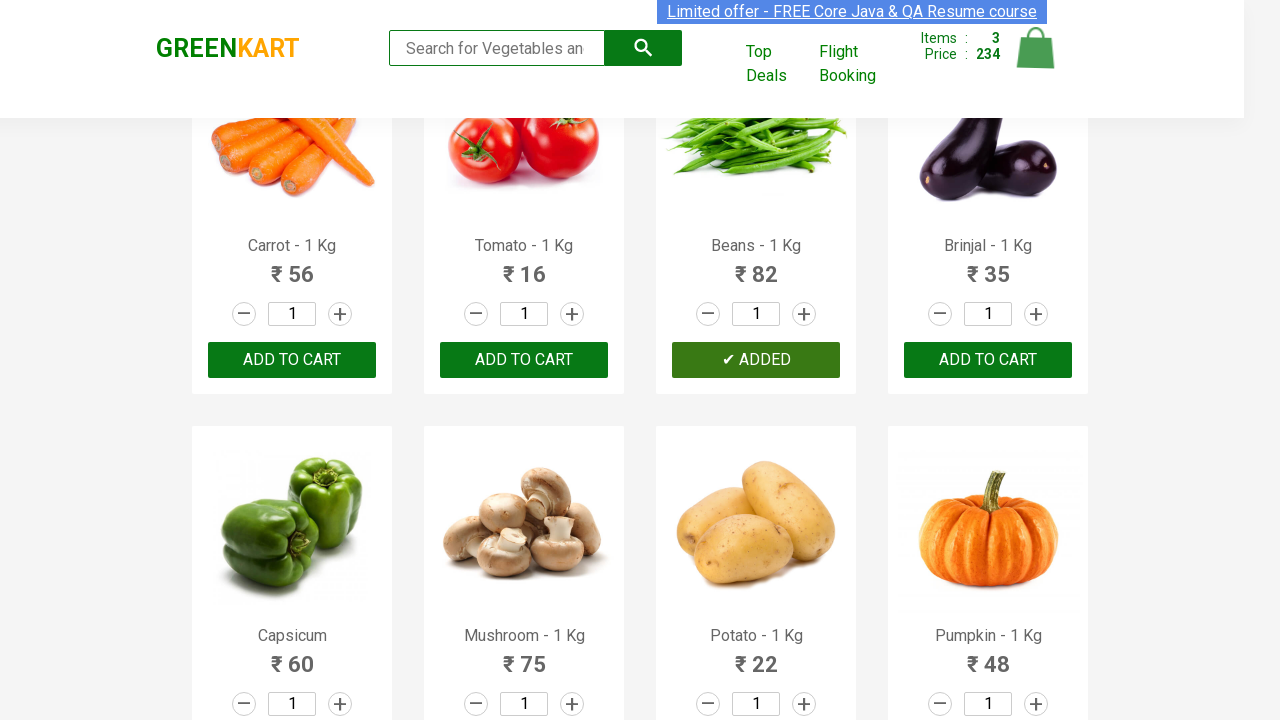

Item added to cart (total items added: 3)
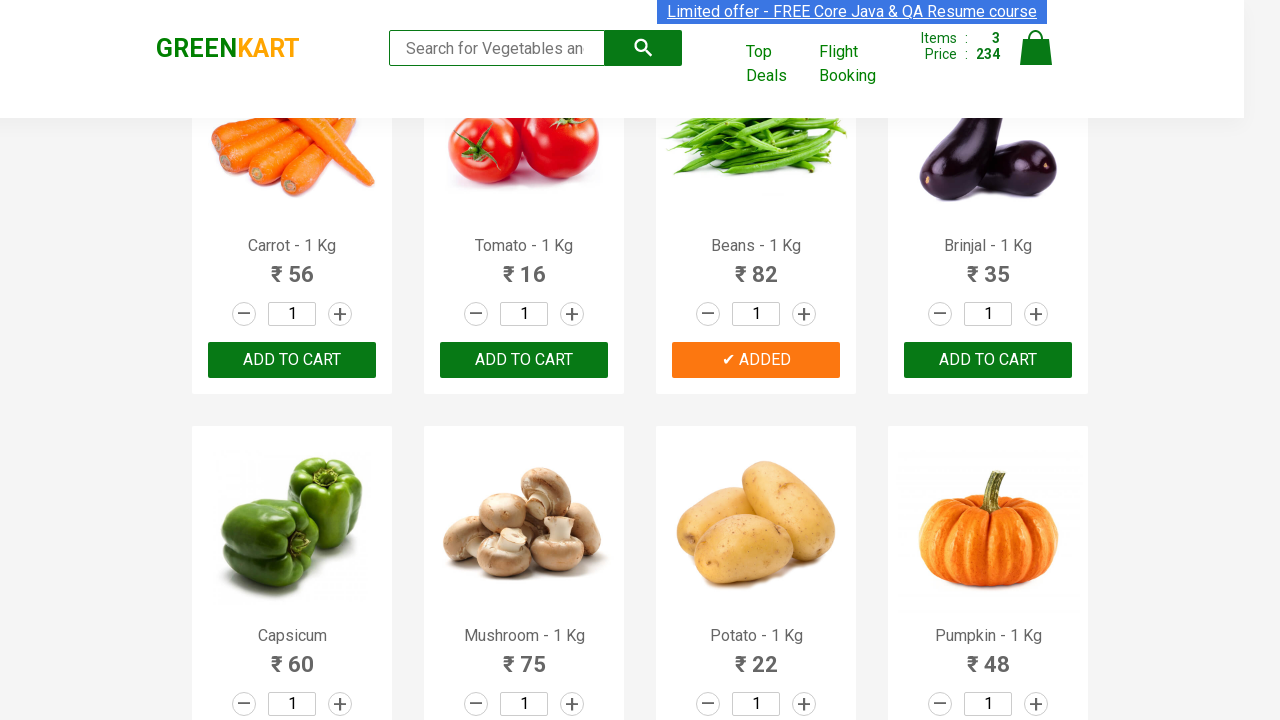

Reached target of 3 items added, stopping iteration
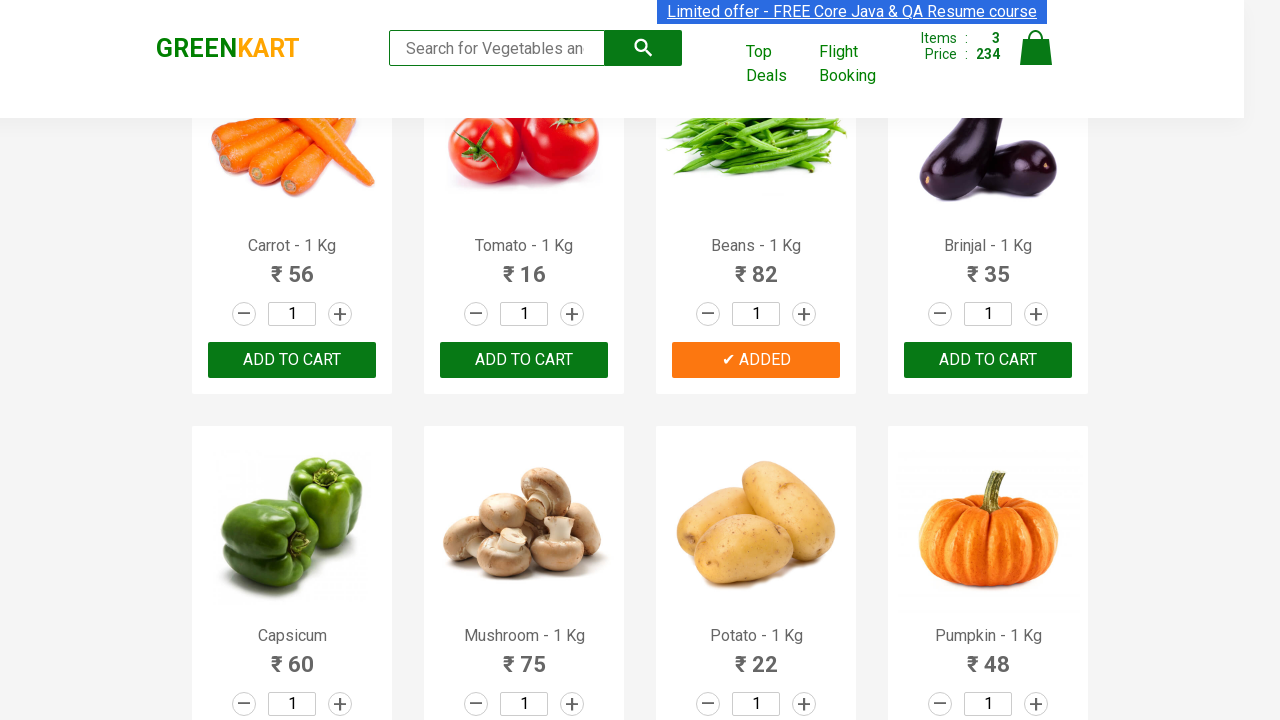

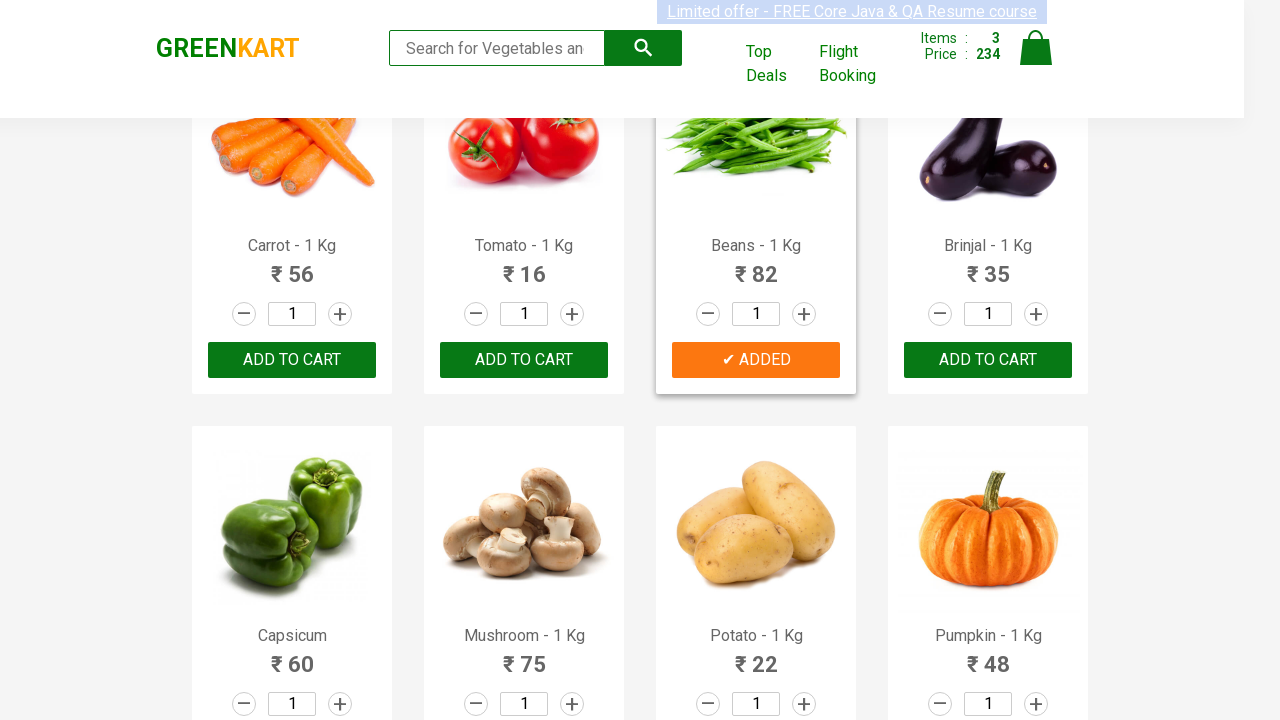